Navigates to Google Translate and clicks a button element on the page

Starting URL: https://translate.google.com/

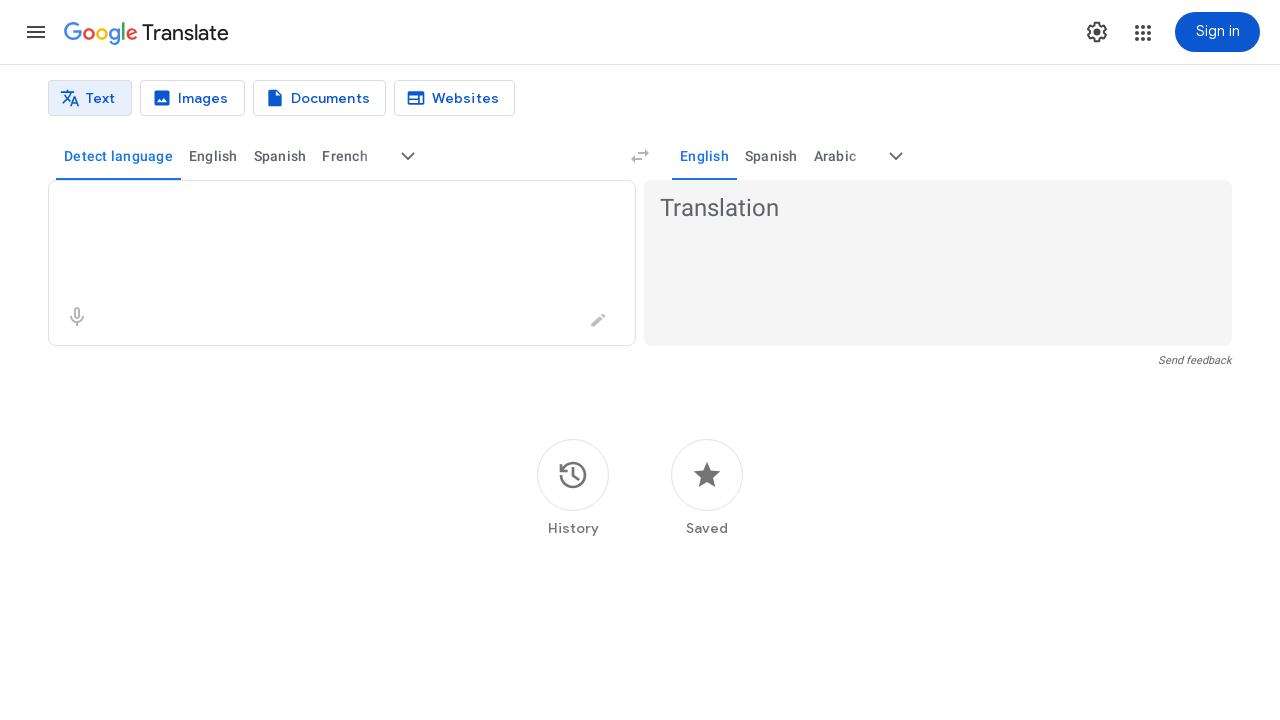

Clicked button element on Google Translate page at (36, 32) on div[role='button'][tabindex='0']
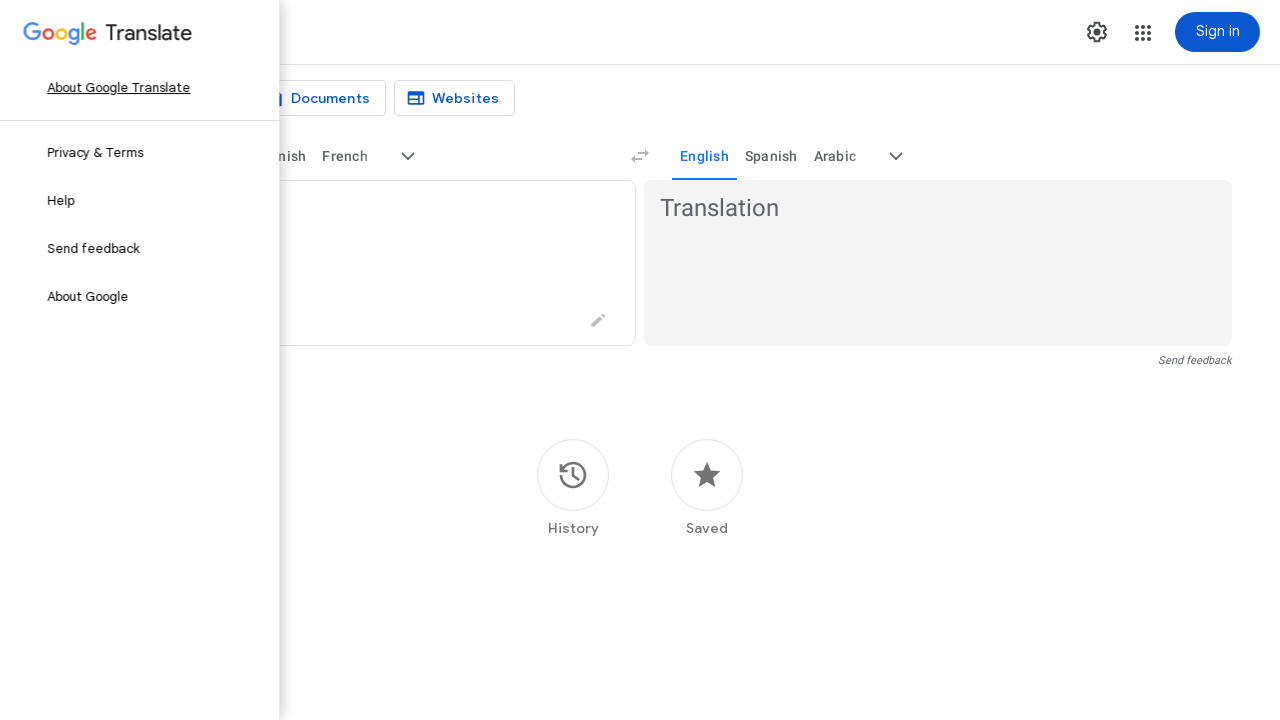

Waited 1000ms for action to complete
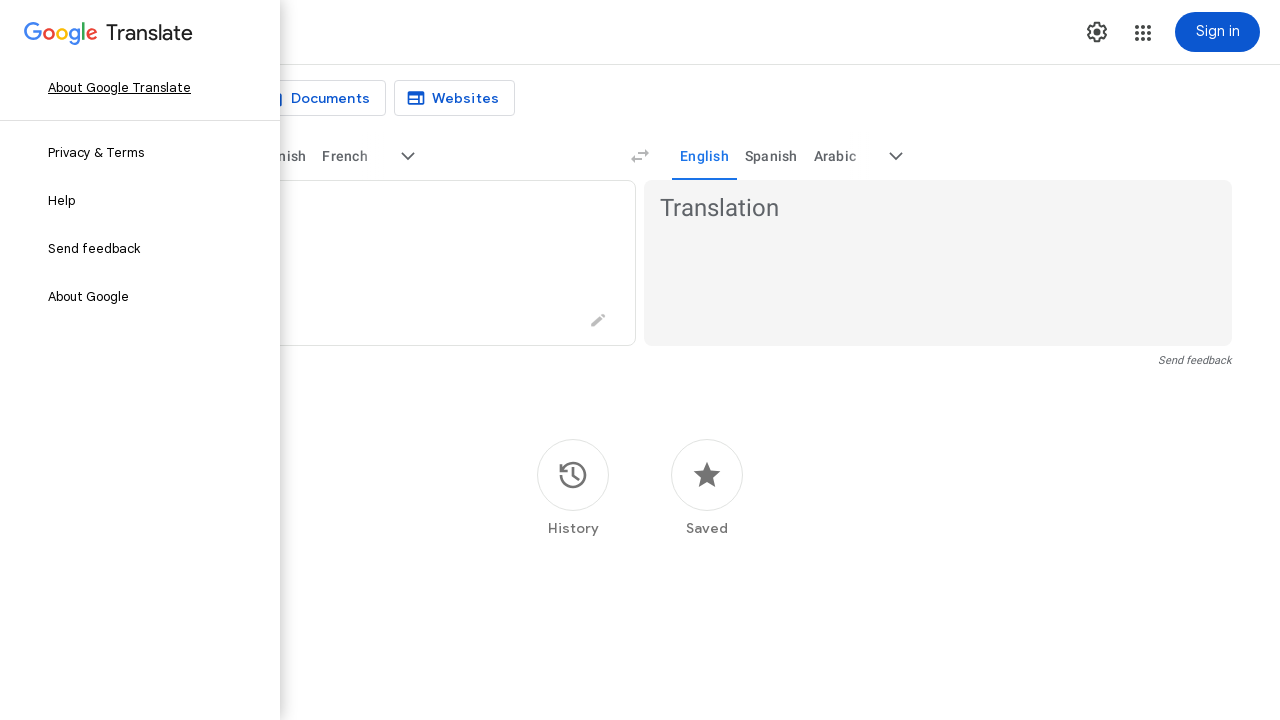

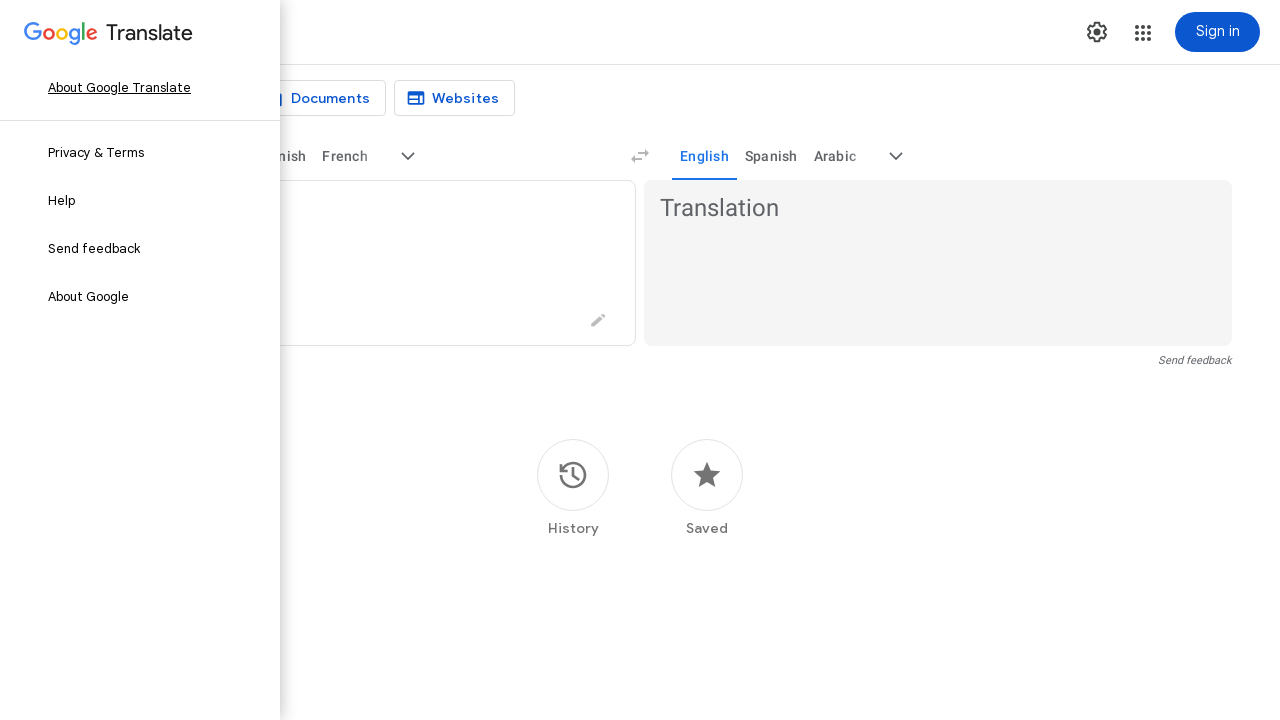